Navigates to the Demoblaze demo e-commerce website homepage

Starting URL: https://www.demoblaze.com/

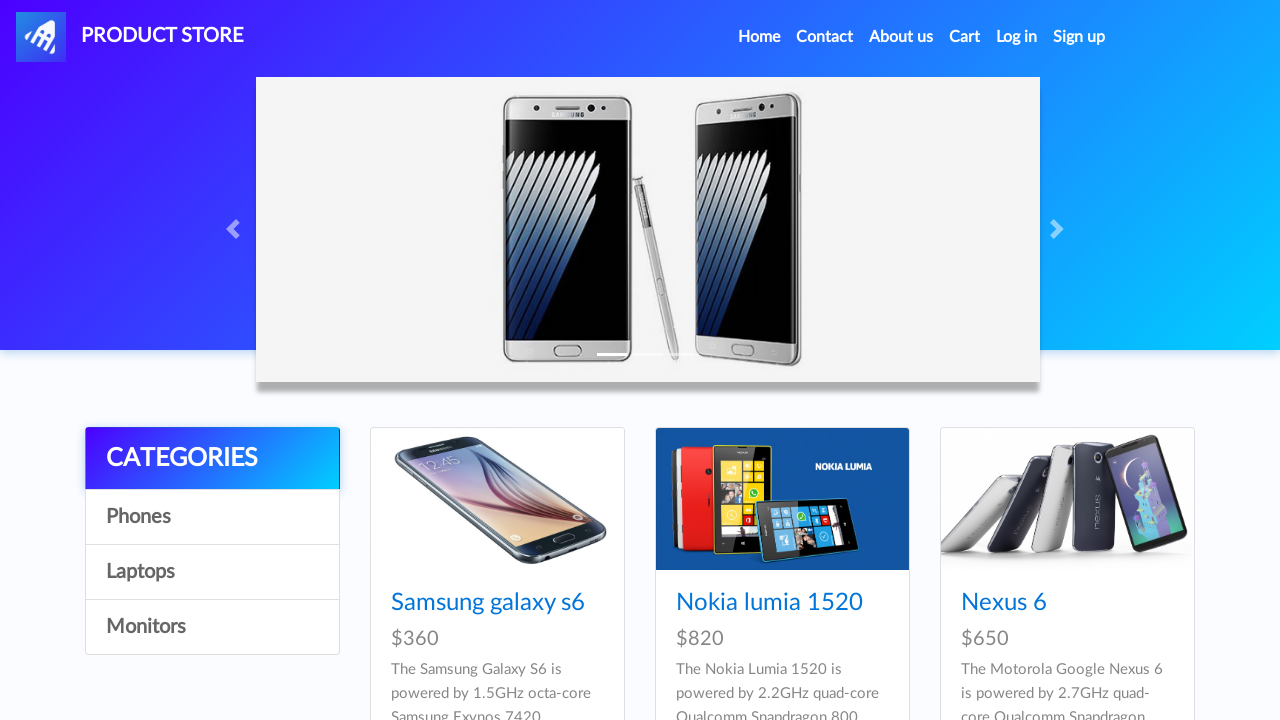

Navigated to Demoblaze homepage and waited for DOM content to load
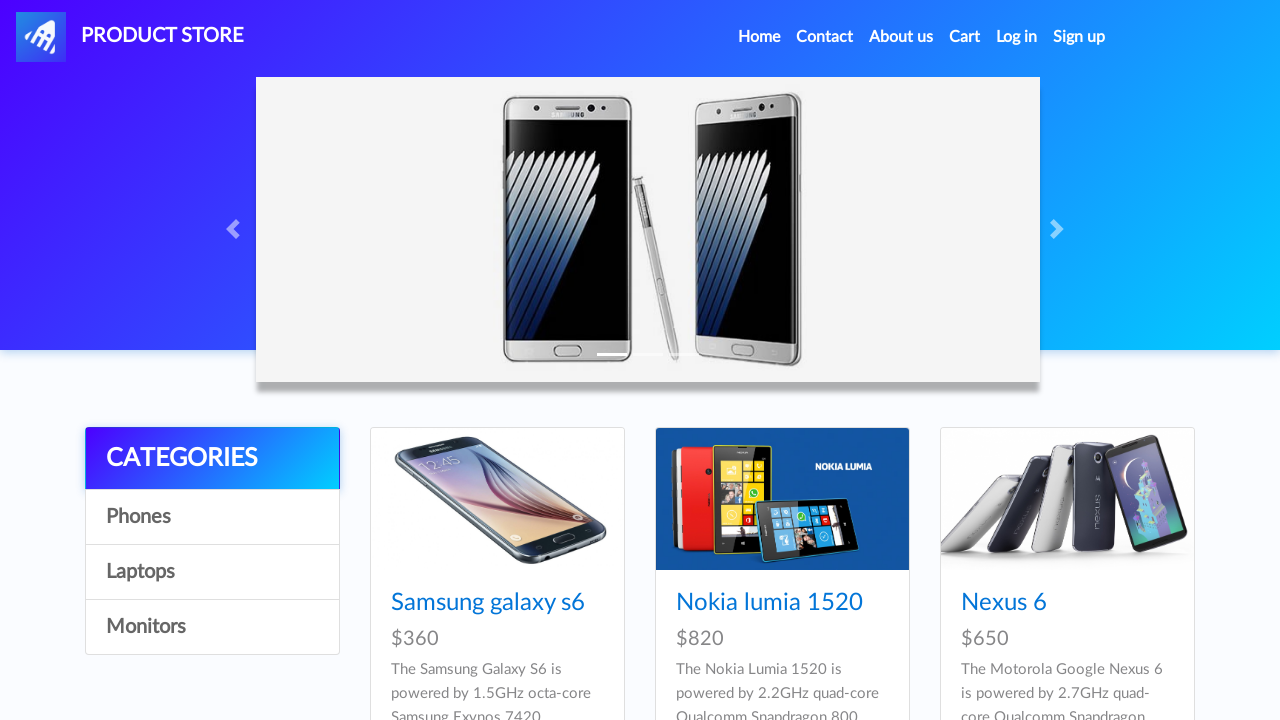

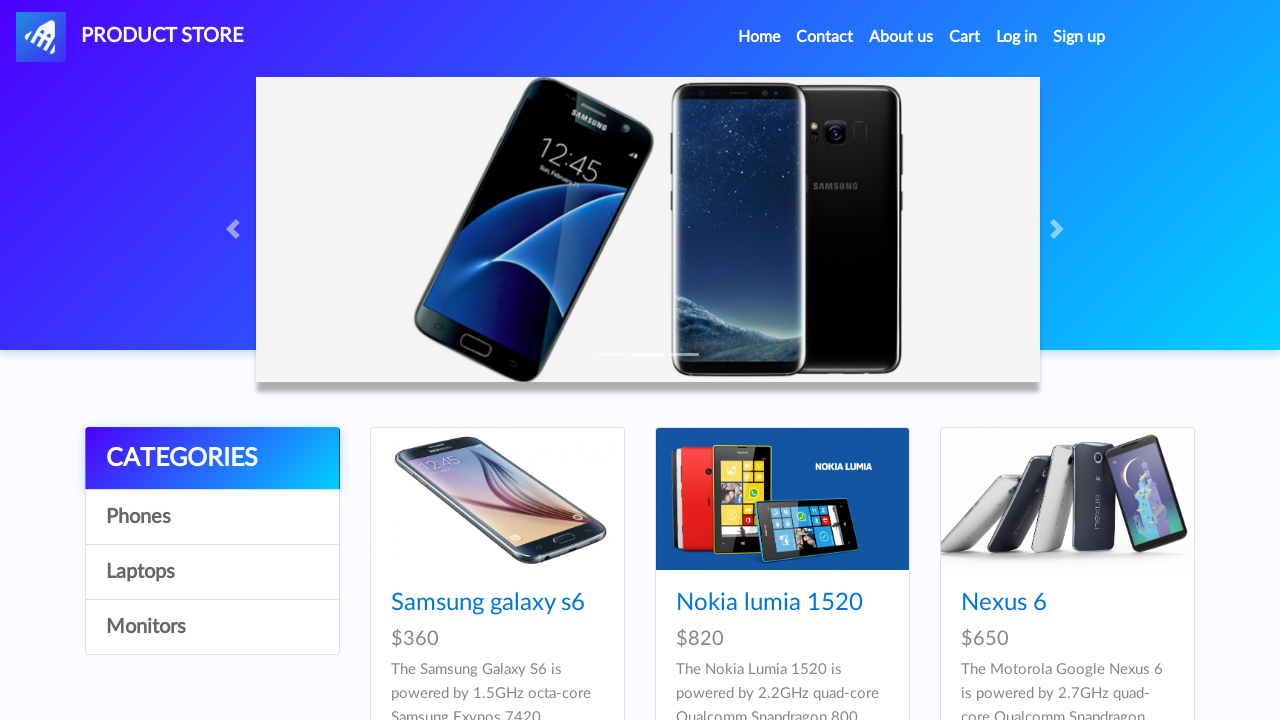